Tests mobile responsive navigation by emulating a mobile device viewport and clicking the hamburger menu toggle

Starting URL: https://rahulshettyacademy.com/angularAppdemo/

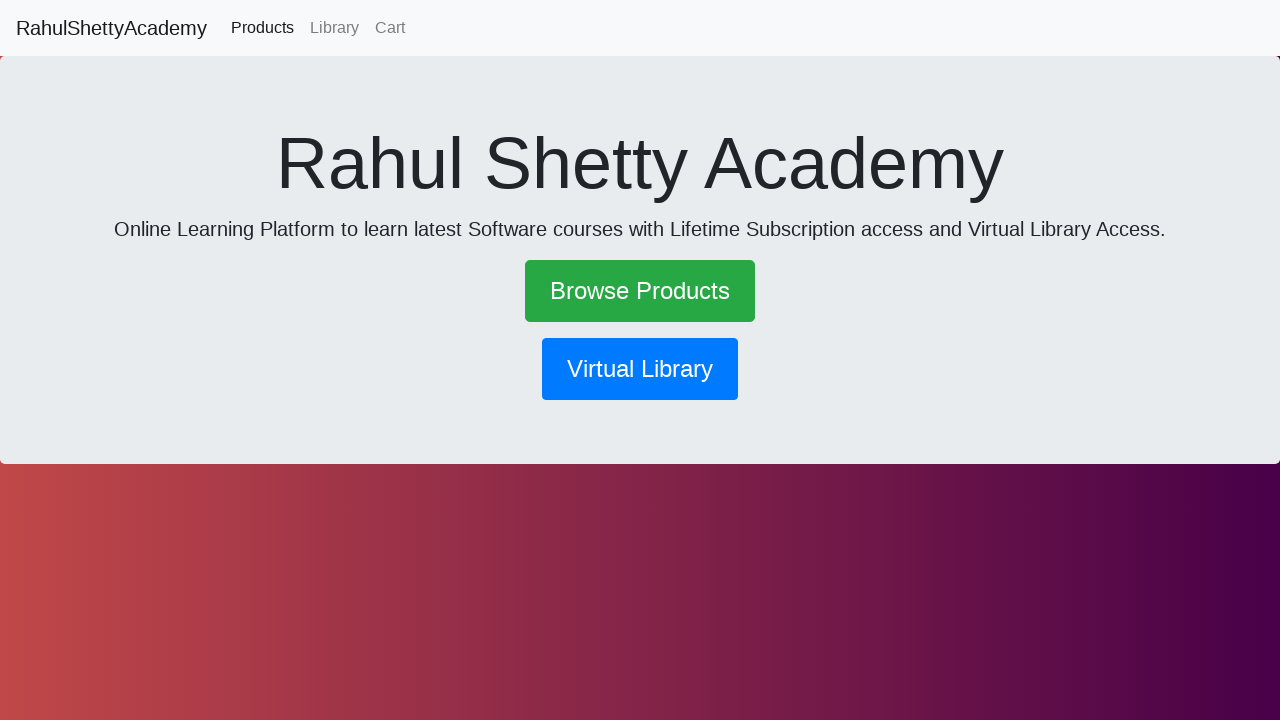

Set mobile viewport to 400x832 pixels for device emulation
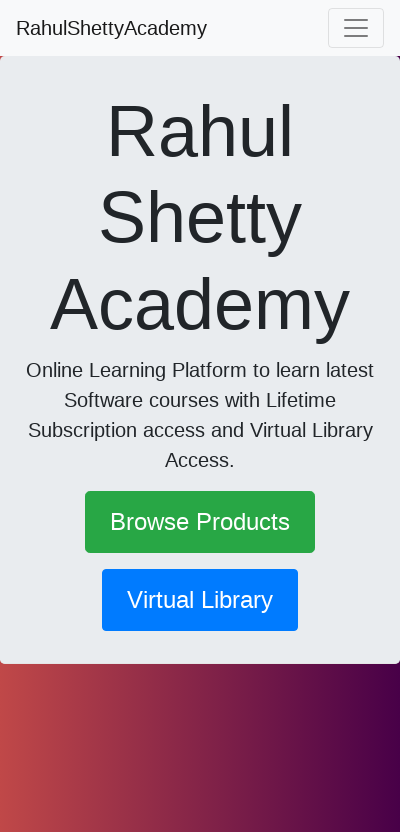

Clicked hamburger menu toggle to open mobile navigation at (356, 28) on xpath=//span[@class='navbar-toggler-icon']
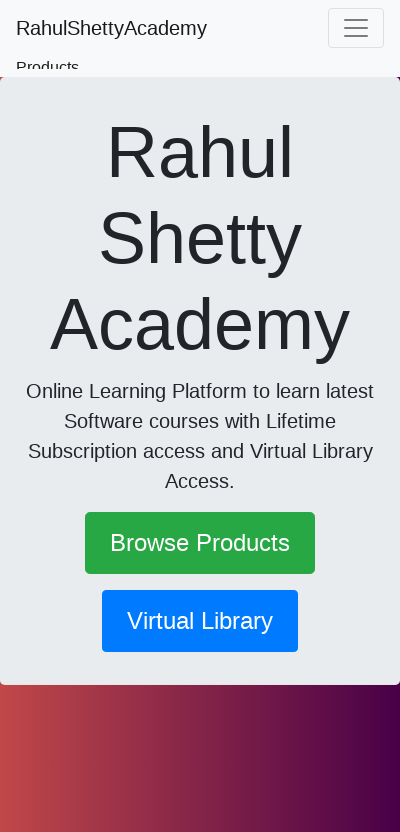

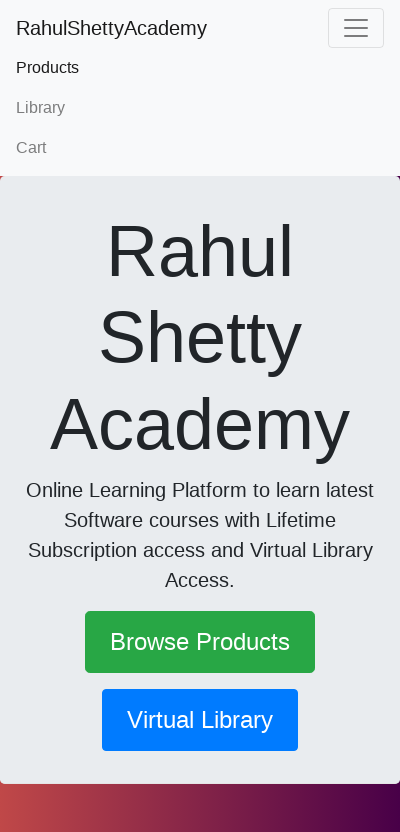